Navigates to the KTM India website and verifies the page loads successfully

Starting URL: https://www.ktmindia.com/

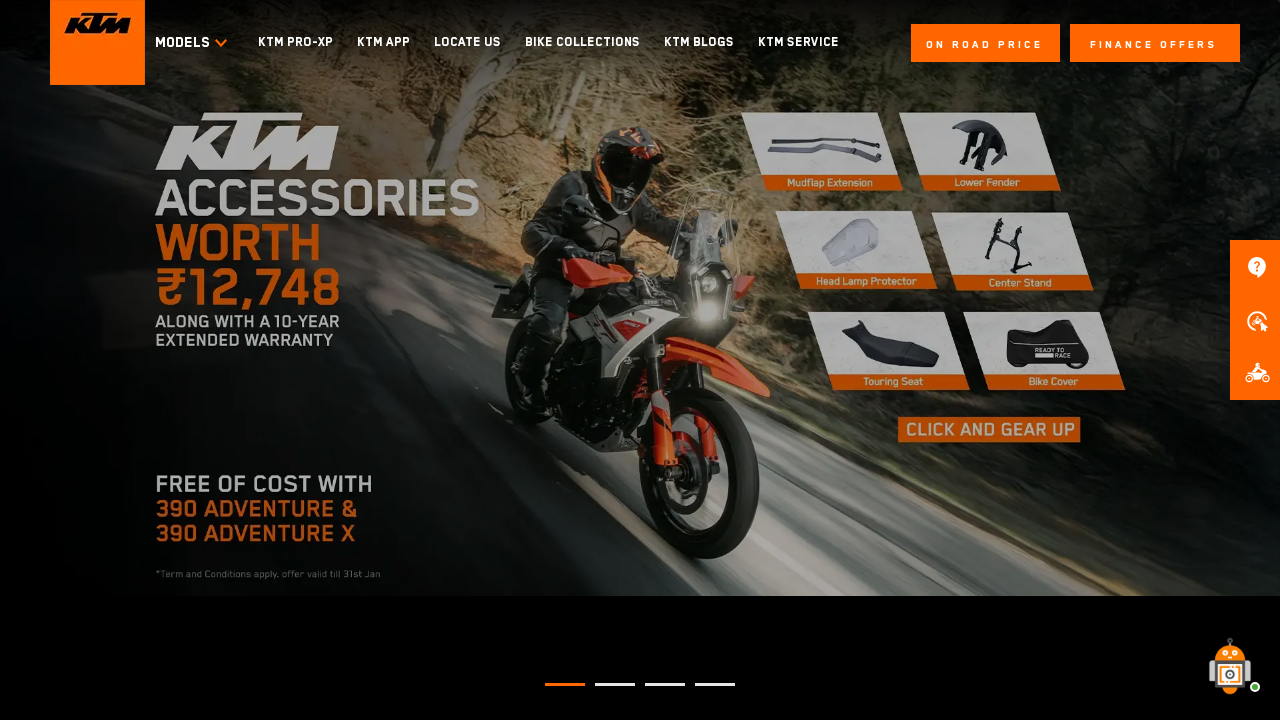

Waited for KTM India website to load completely (networkidle state)
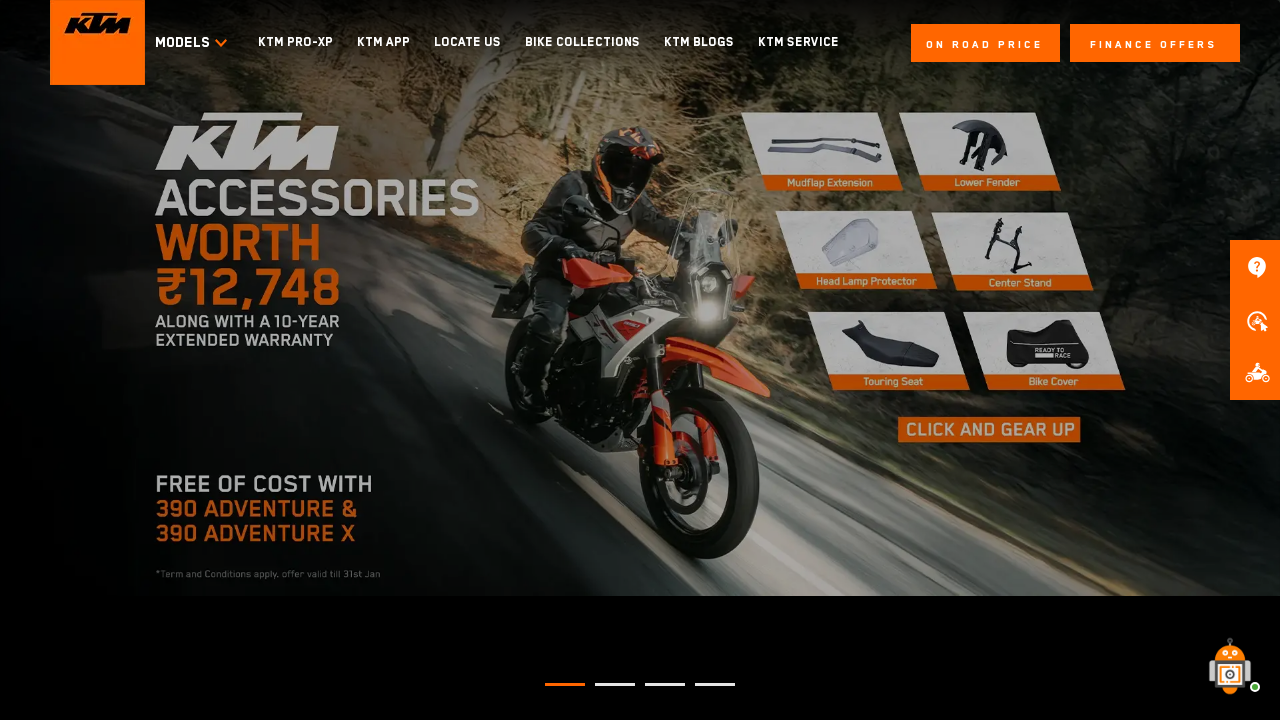

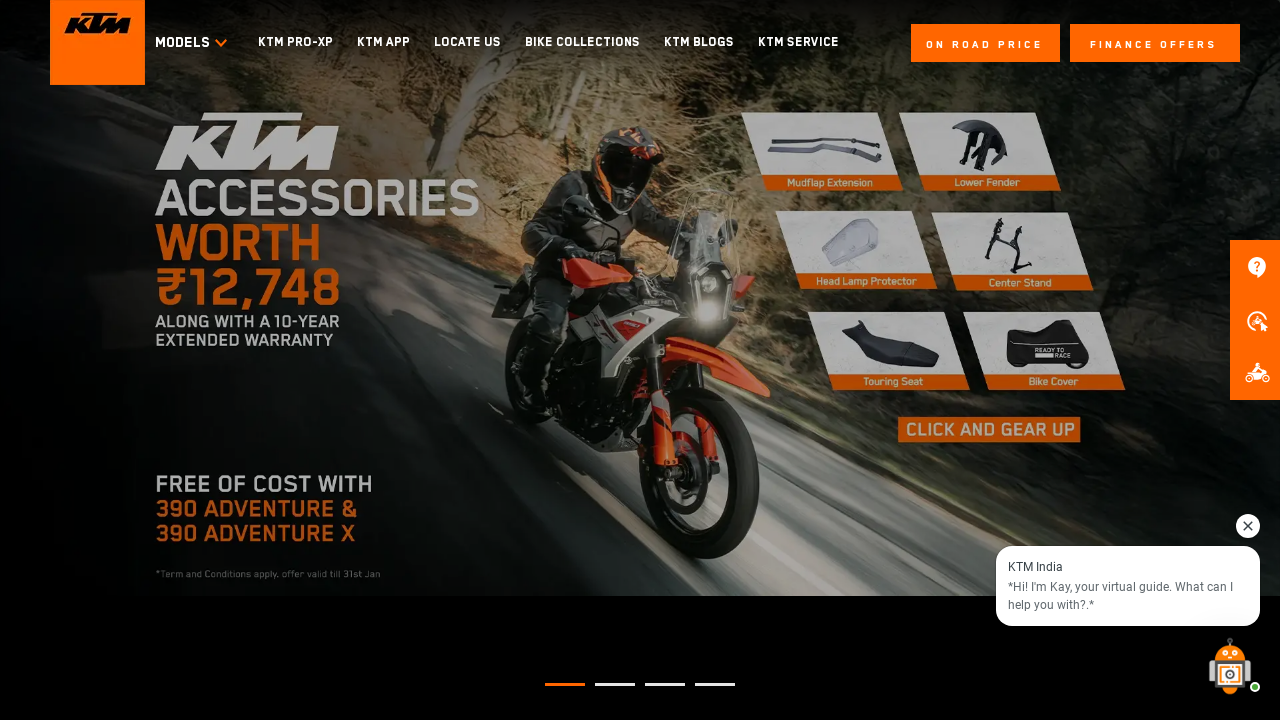